Tests the forgot password form by clicking submit without entering an email and verifying the error message displayed.

Starting URL: http://the-internet.herokuapp.com/forgot_password

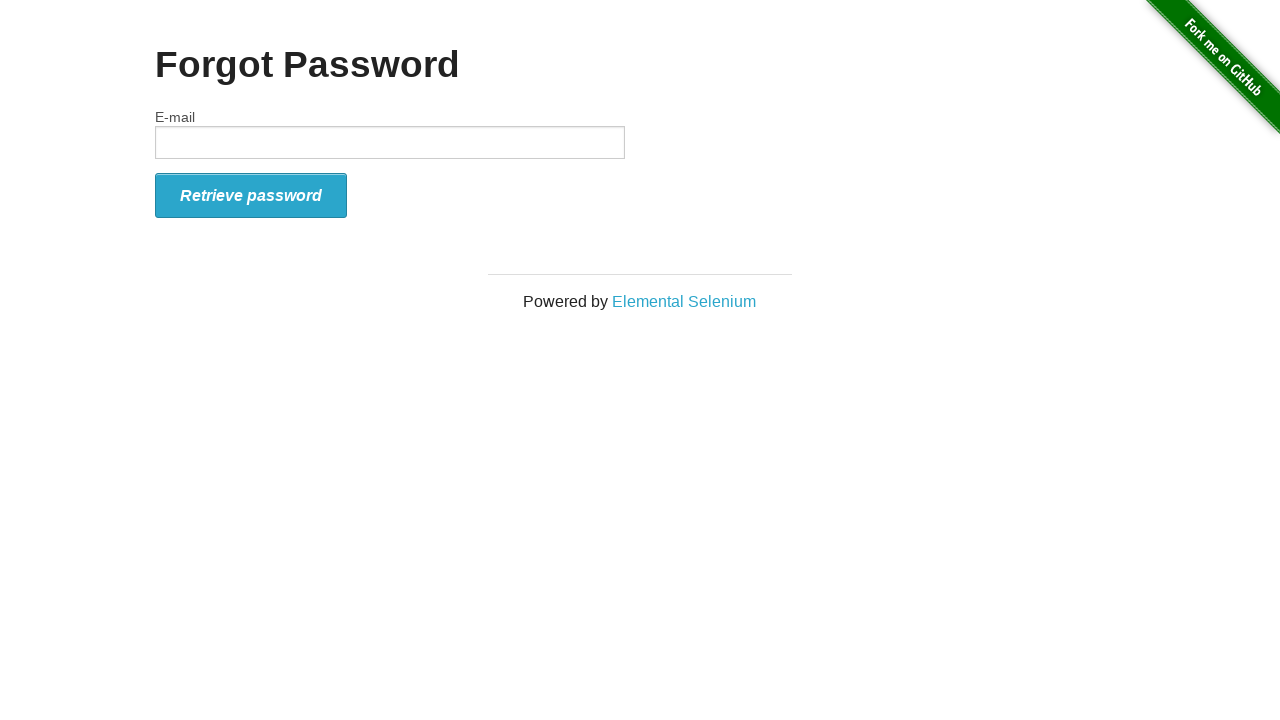

Clicked submit button without entering email at (251, 195) on #form_submit
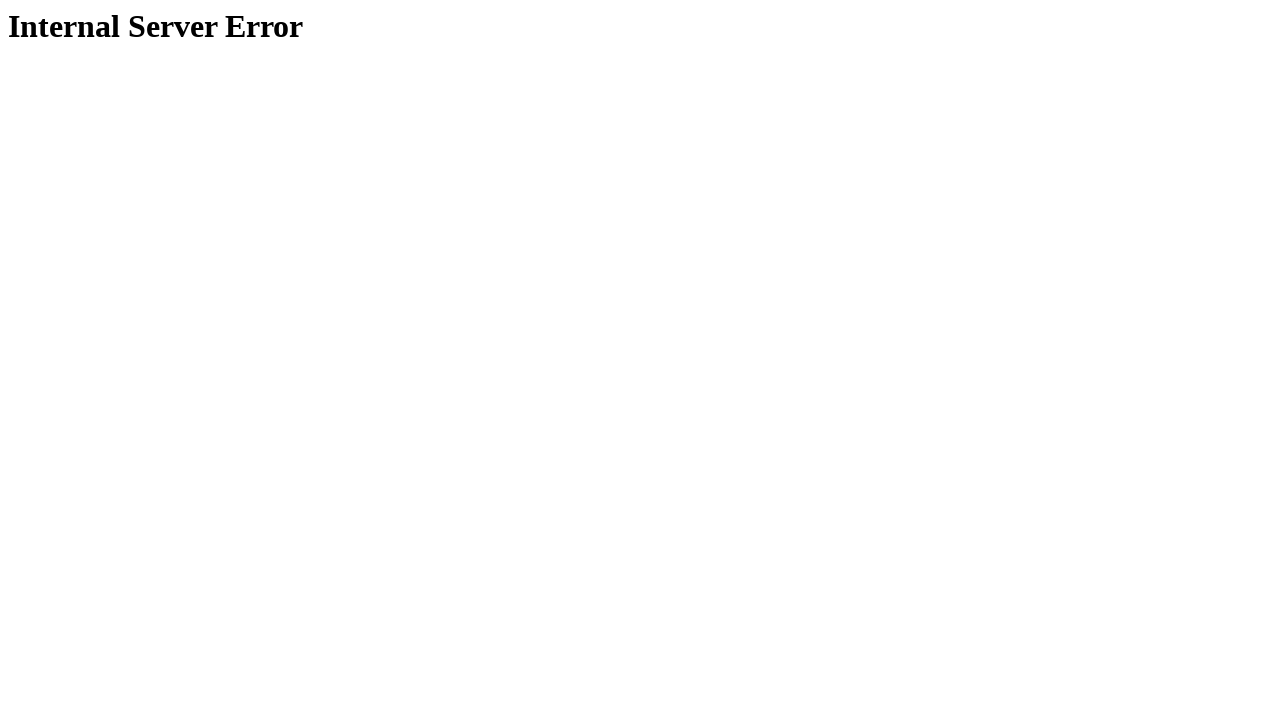

Error message displayed and h1 element loaded
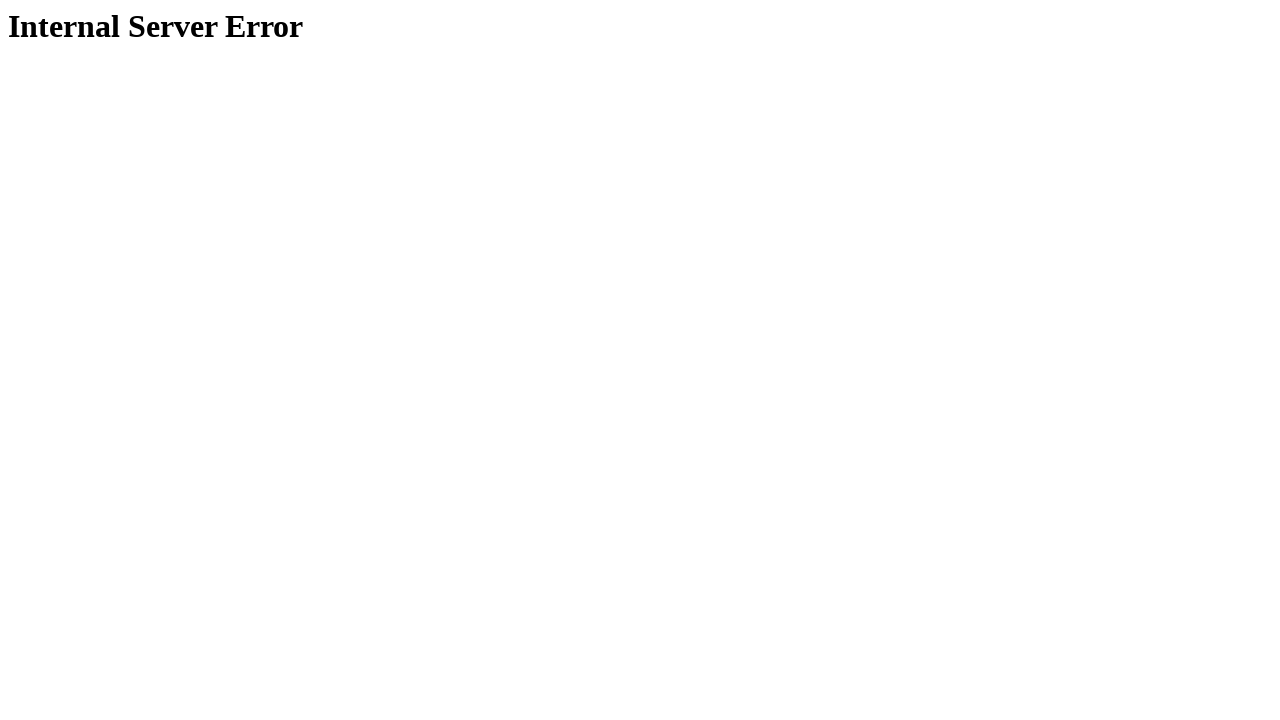

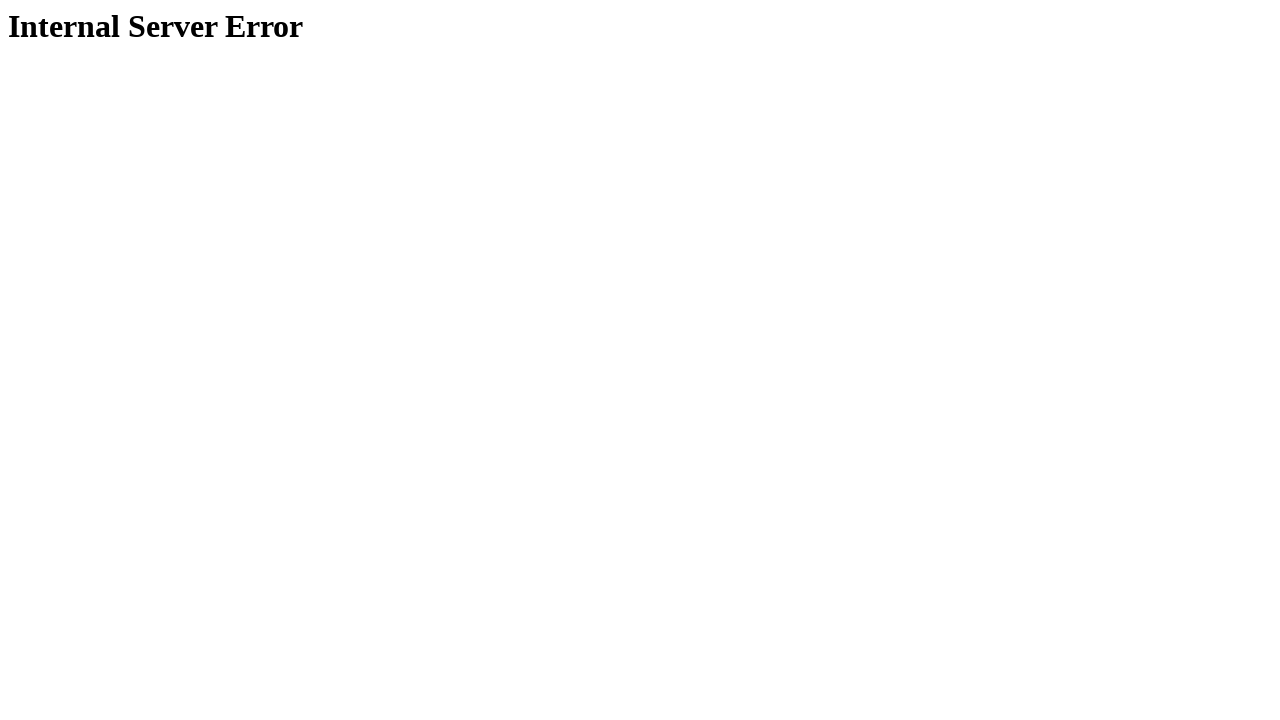